Navigates to the LMS website and clicks on the fifth navigation menu item to access the My Account page

Starting URL: https://alchemy.hguy.co/lms

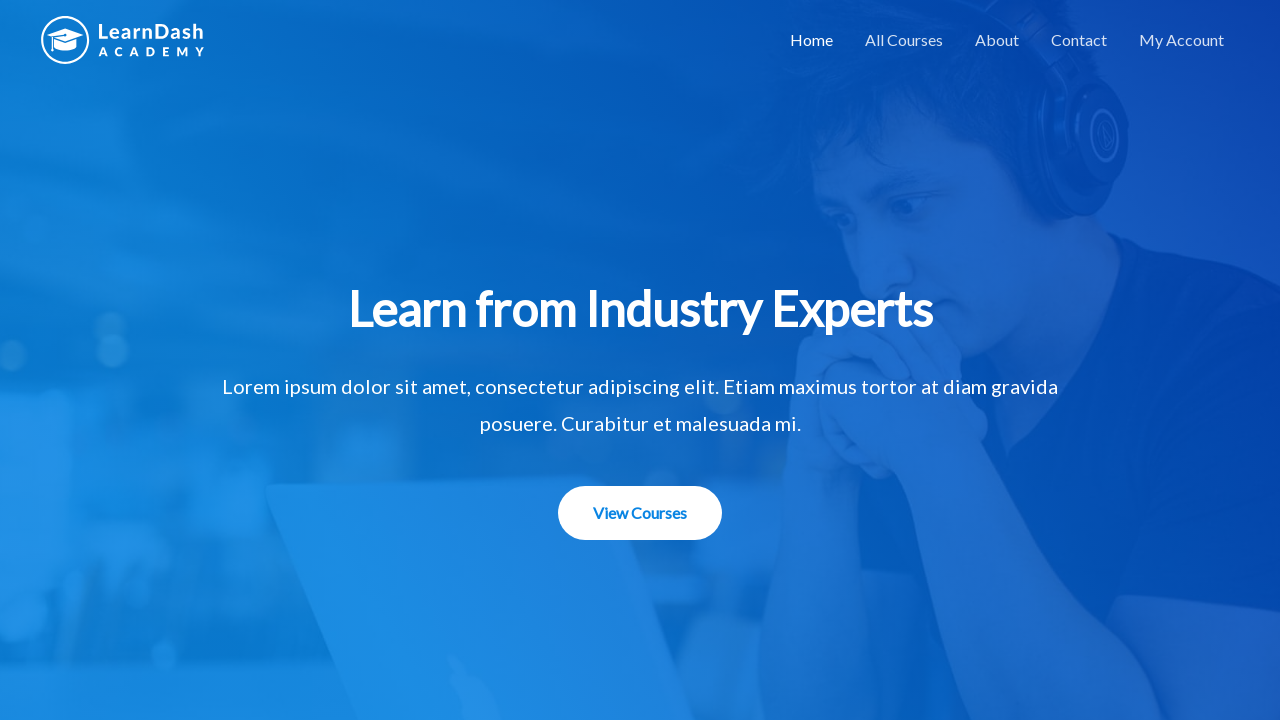

Navigated to LMS website at https://alchemy.hguy.co/lms
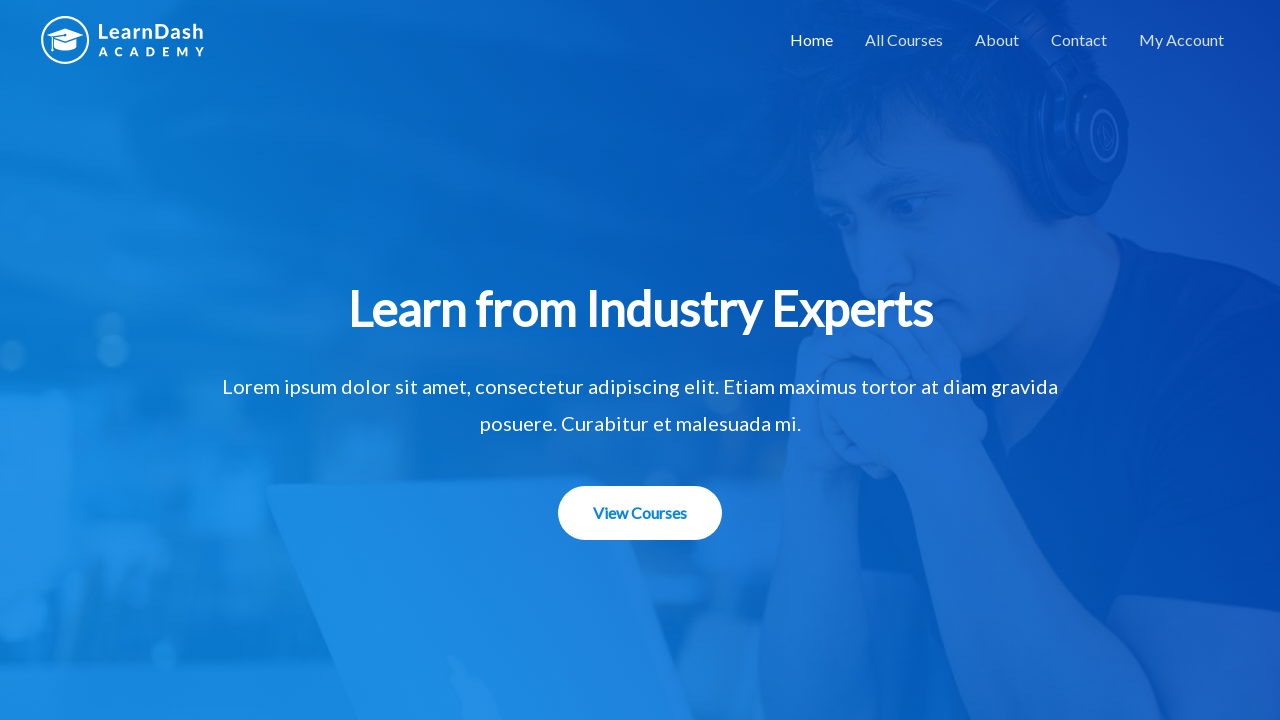

Clicked on the fifth navigation menu item to access My Account page at (1182, 40) on //div[@class="main-header-bar-navigation"]//li[5]
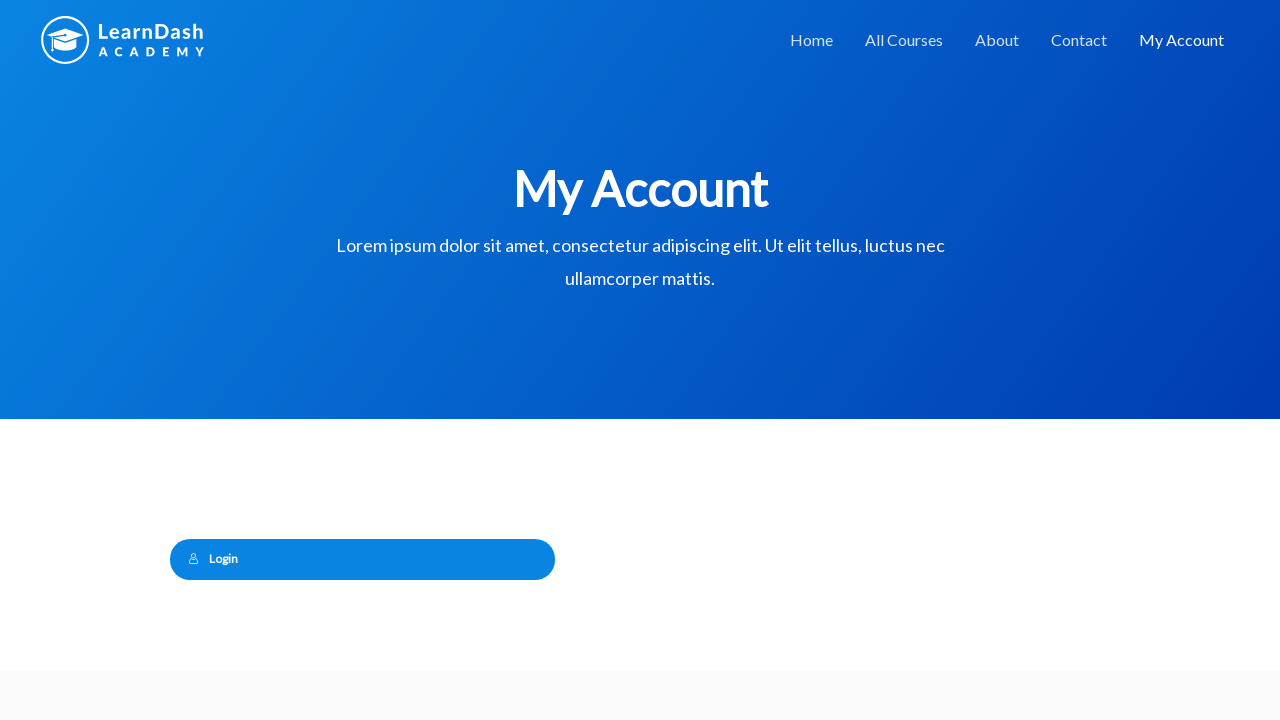

My Account page DOM content loaded
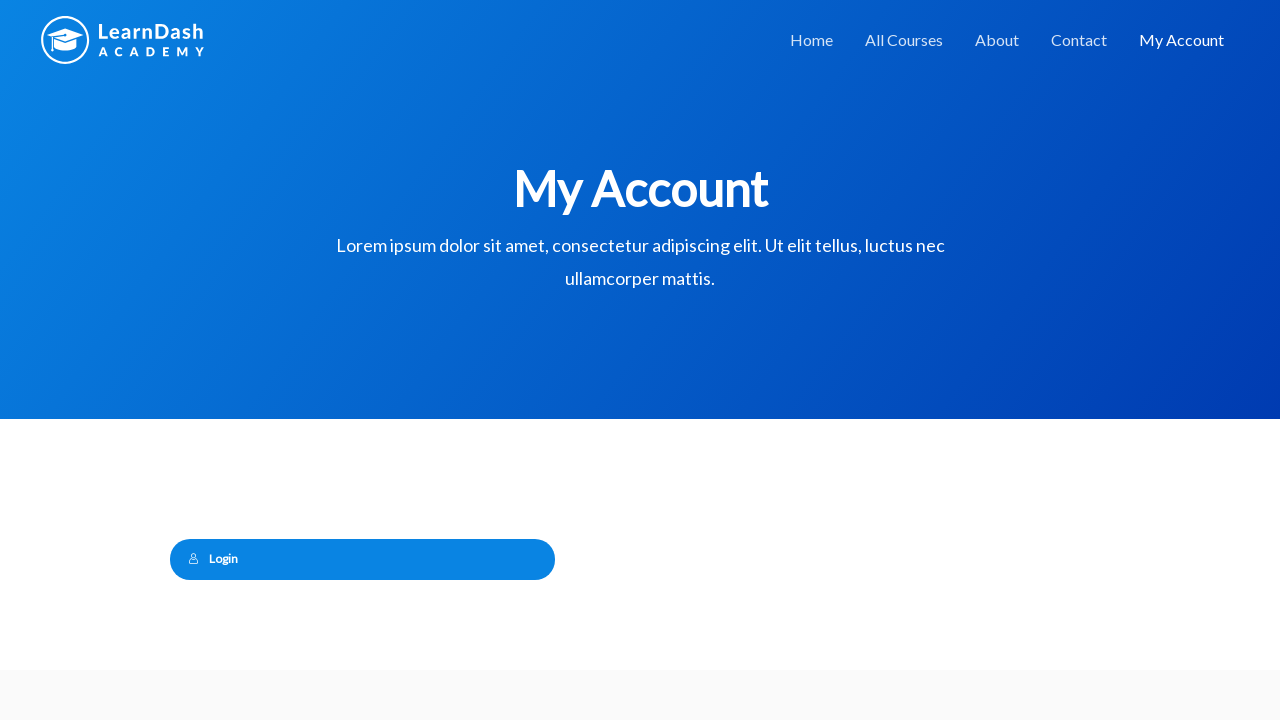

Verified that 'My Account' is present in page title
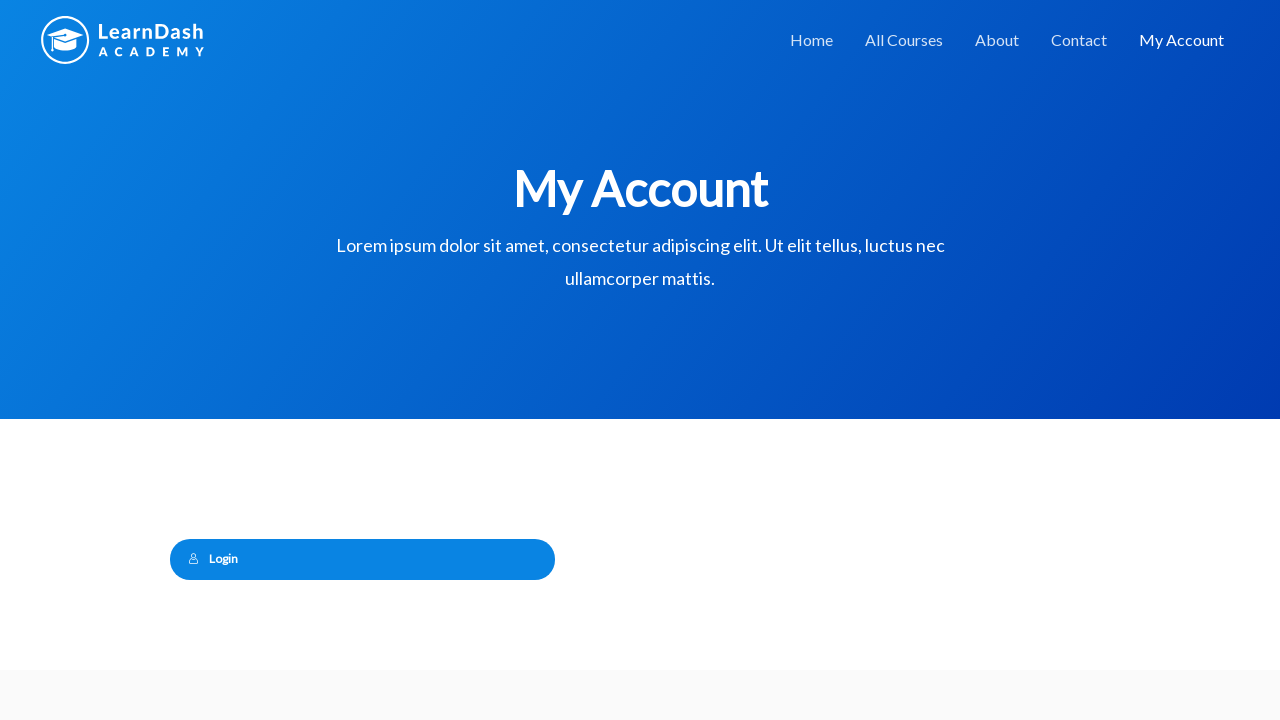

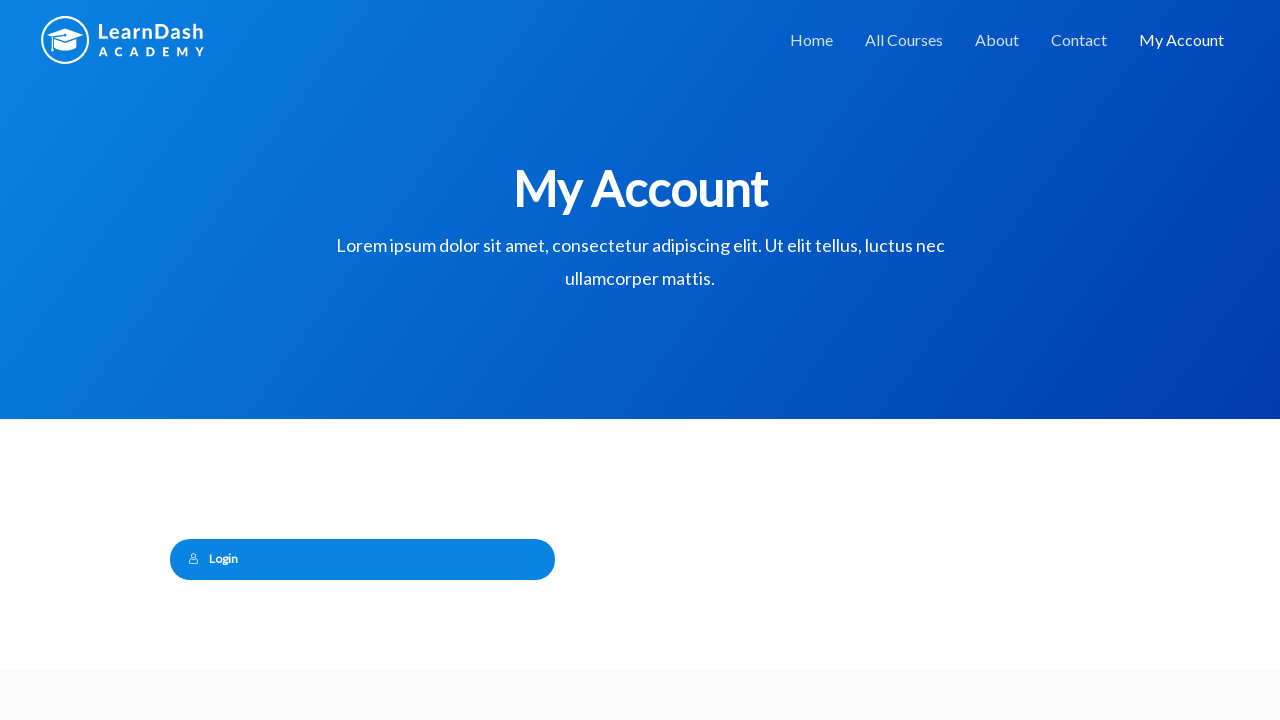